Navigates to the contact page of SR Nawales Papad website and maximizes the browser window

Starting URL: https://www.srnawalespapad.co.in/contact-sr-nawales-papad/

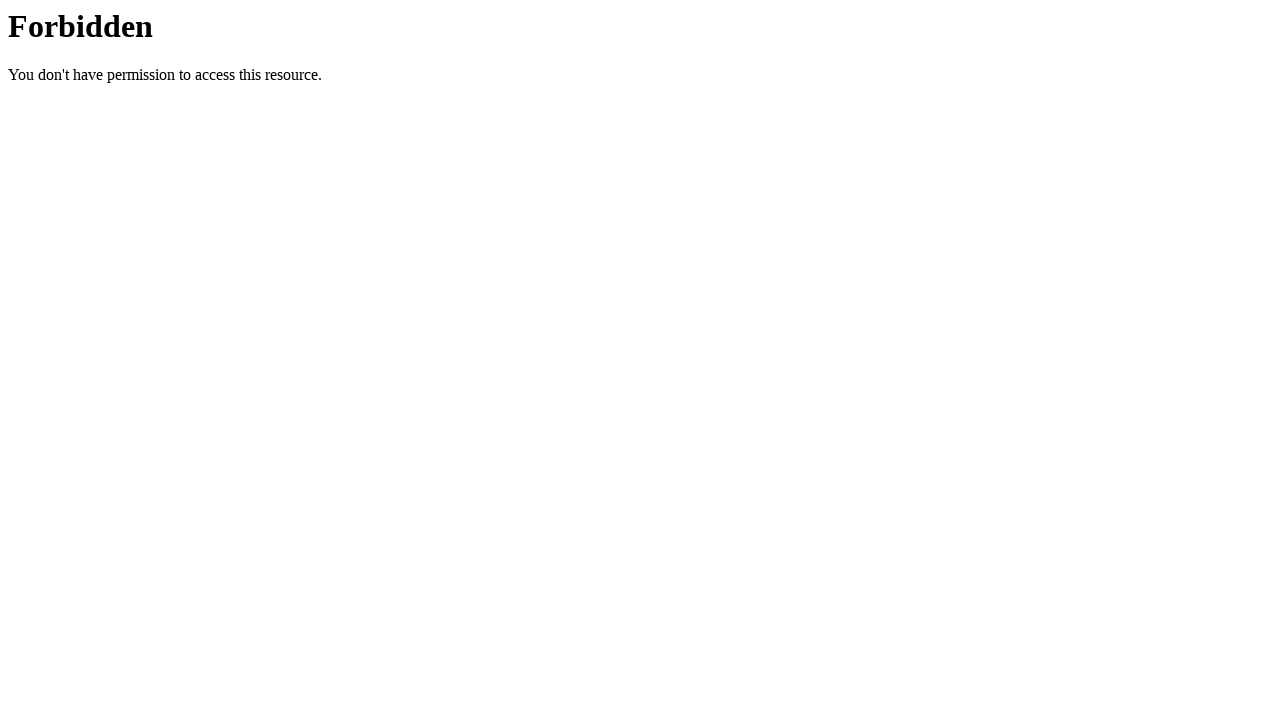

Page DOM content loaded on SR Nawales Papad contact page
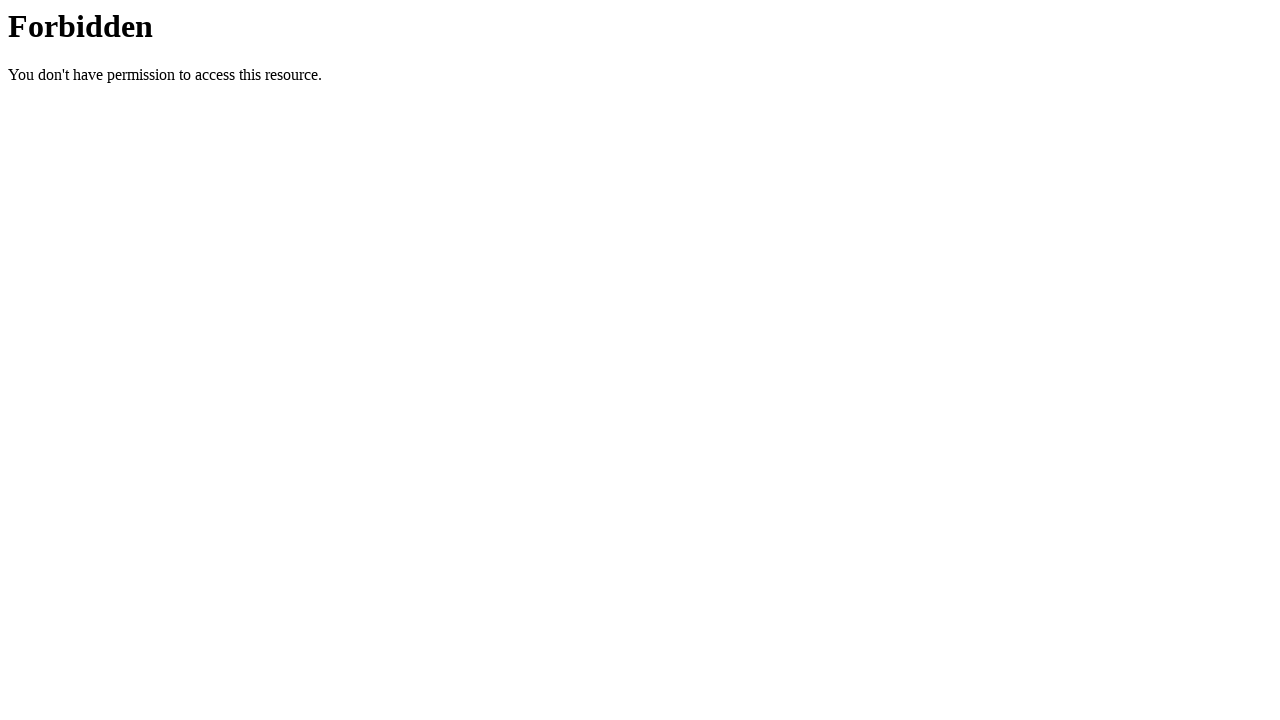

Browser window maximized
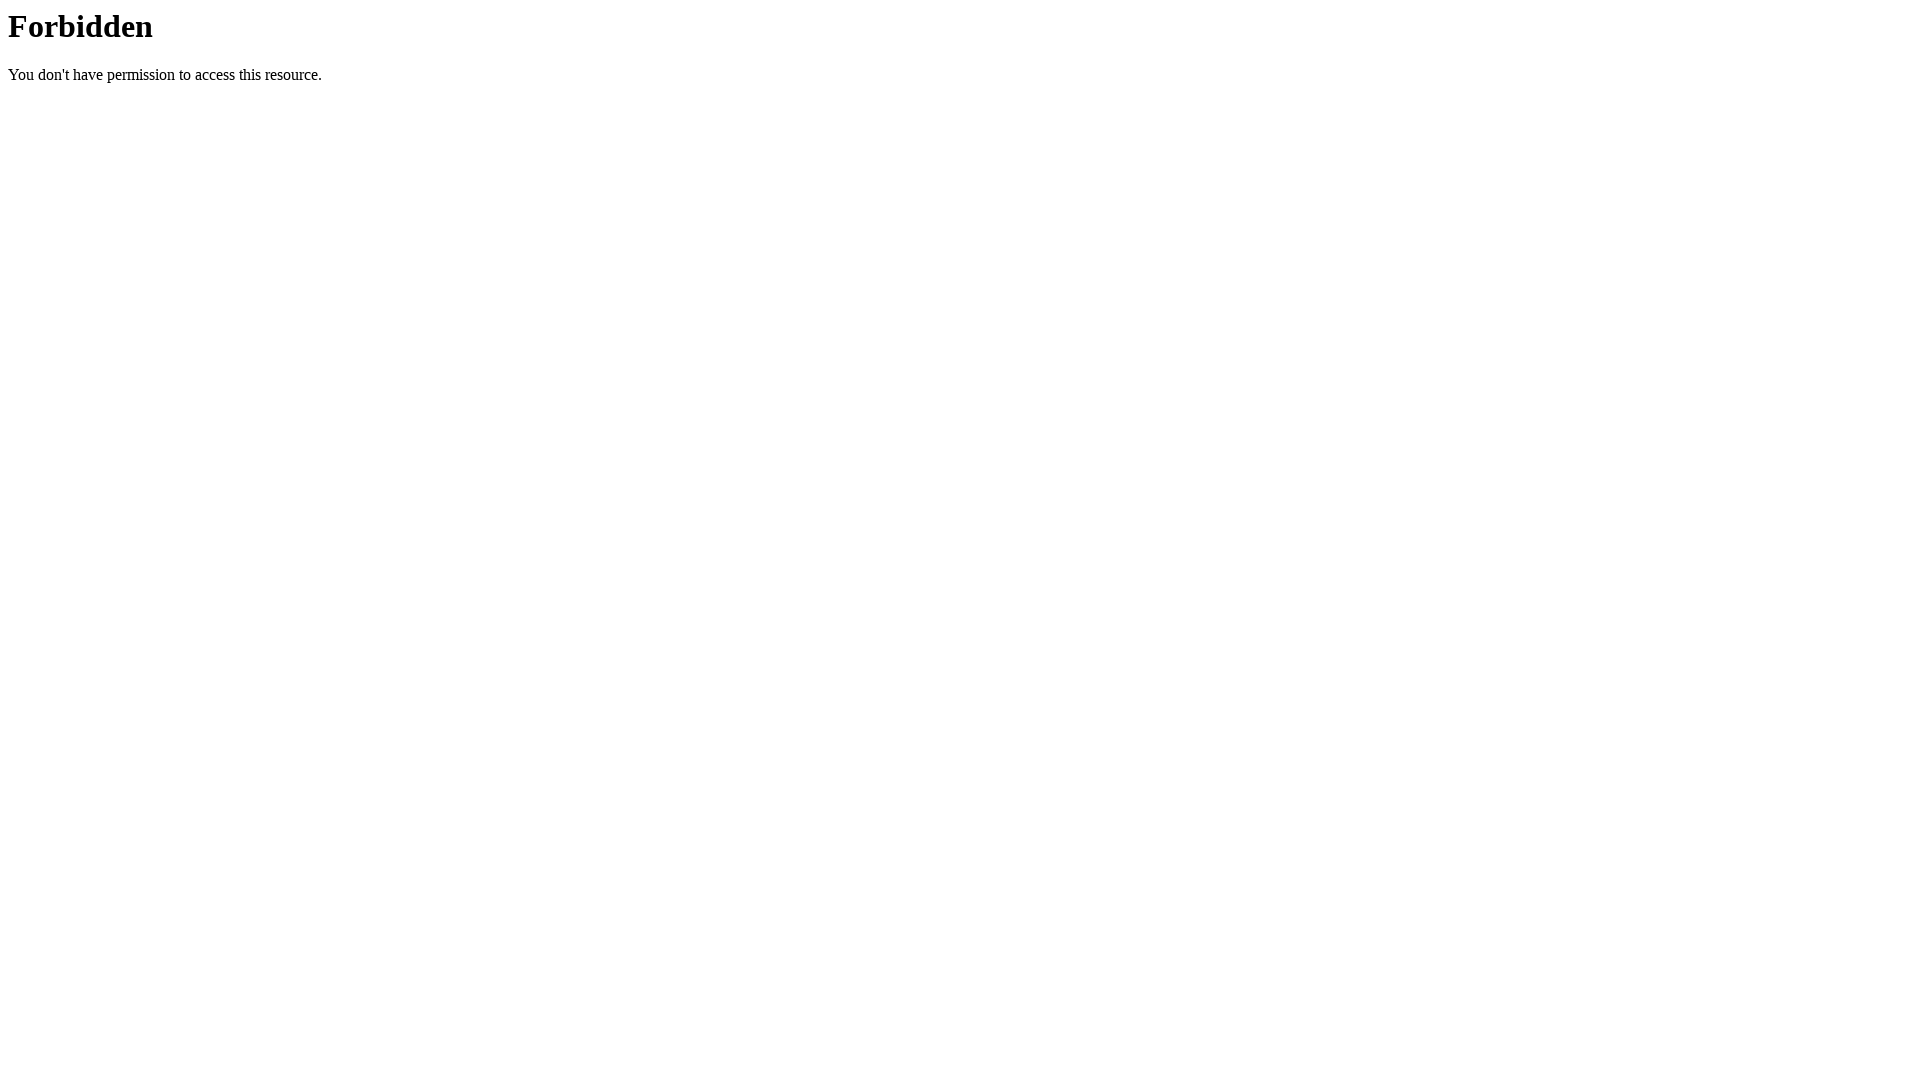

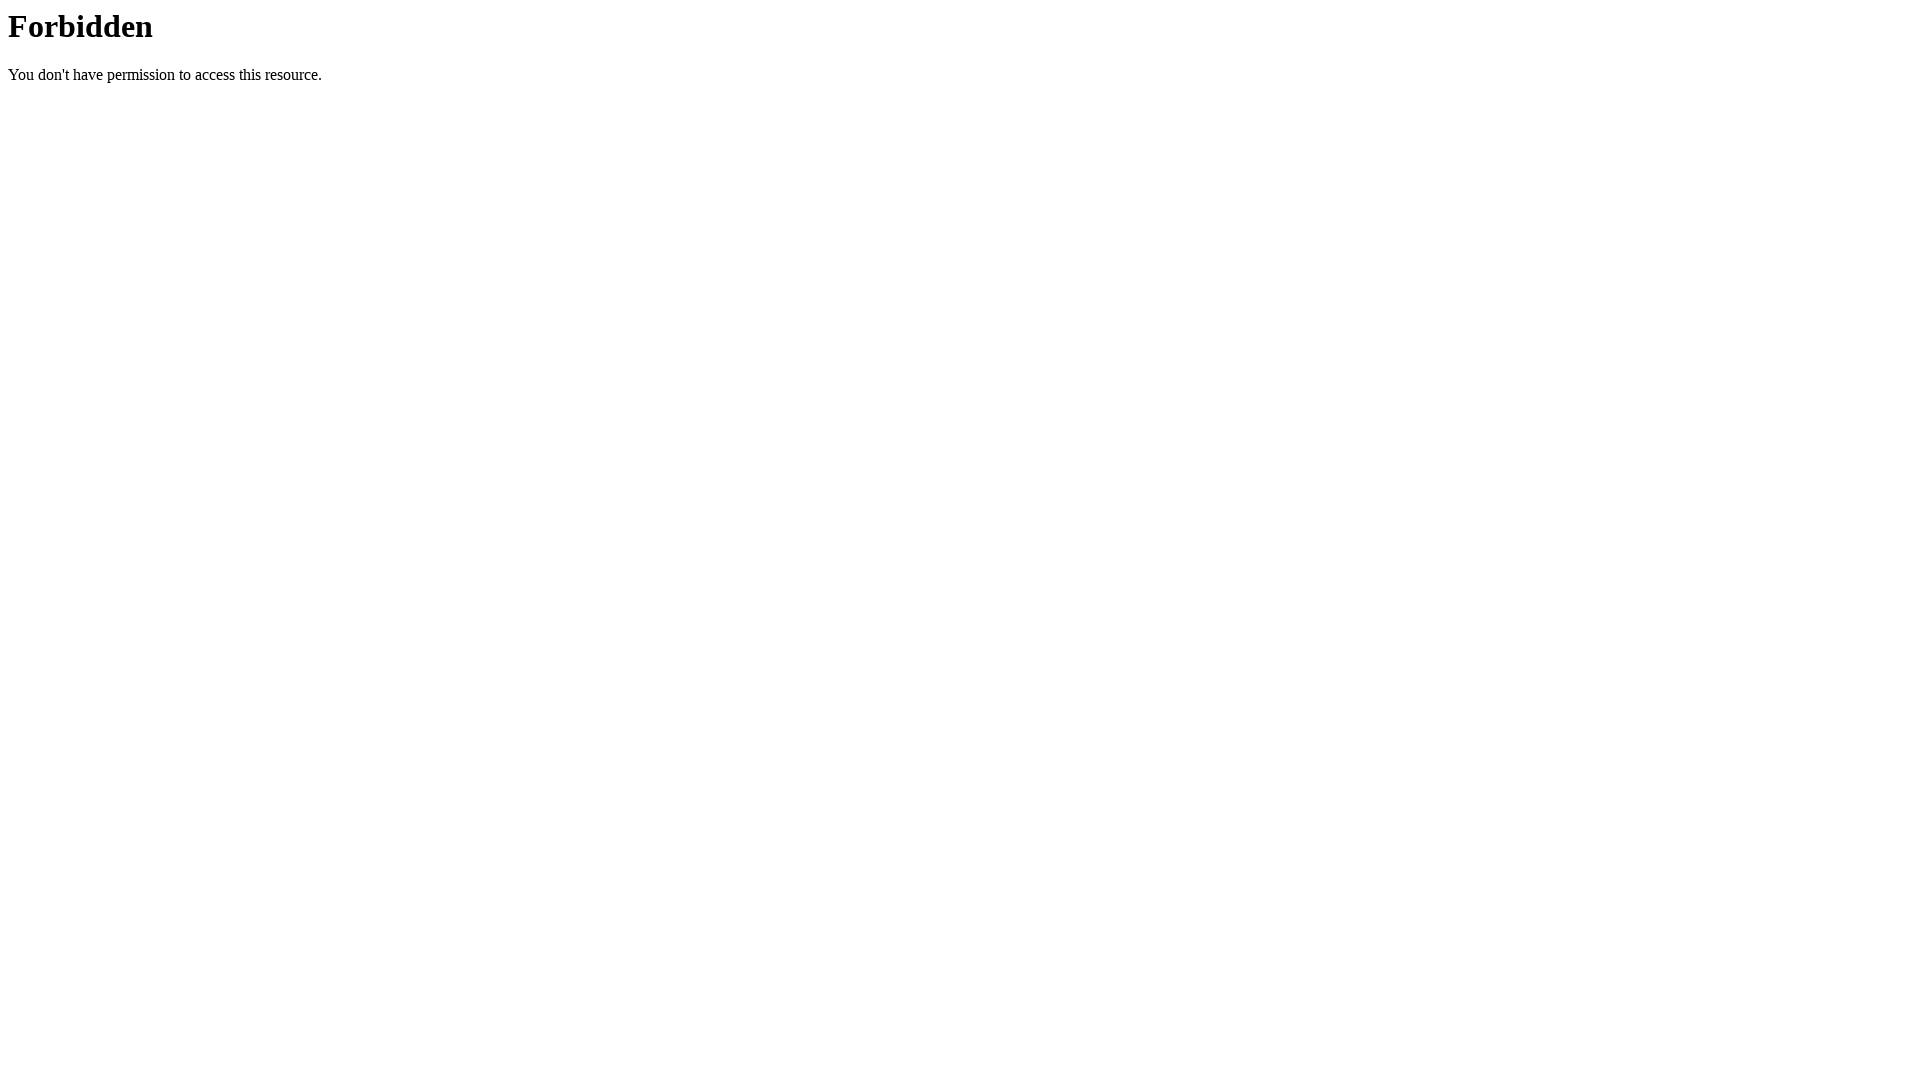